Tests that an error message is displayed when attempting to login with only a username and no password

Starting URL: https://www.saucedemo.com

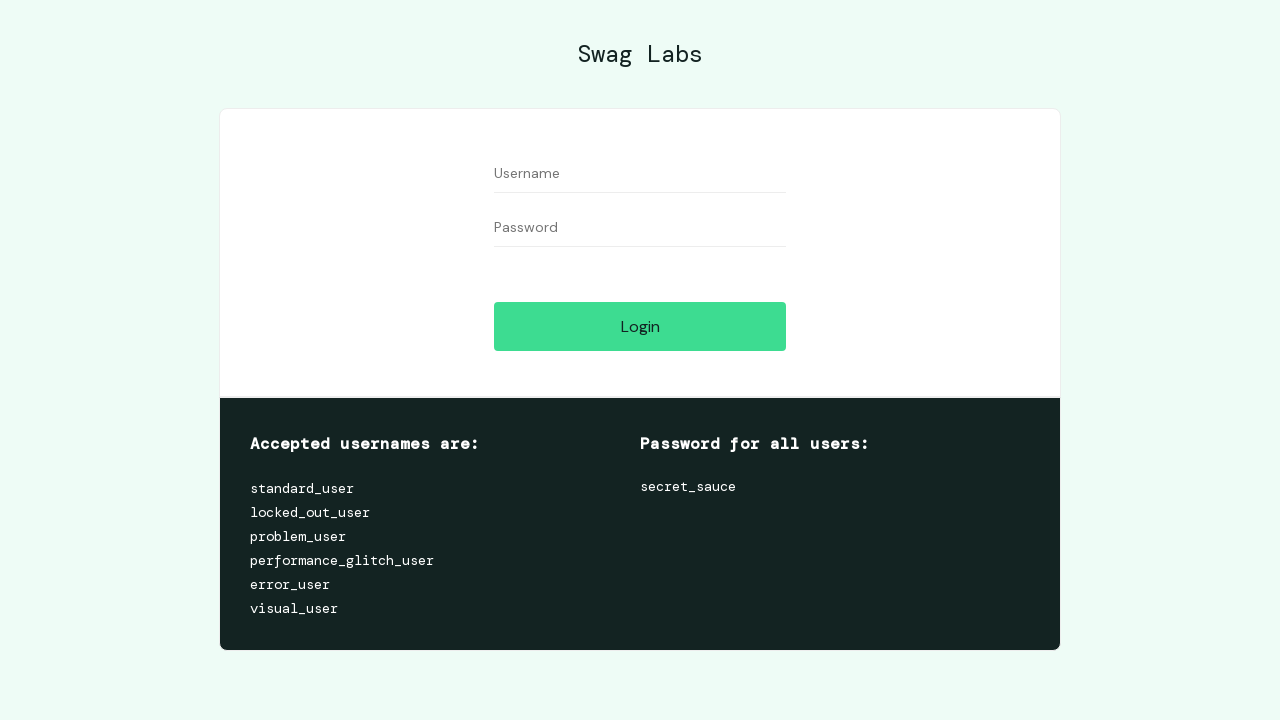

Filled username field with 'standard_user' on input[data-test='username'], #user-name
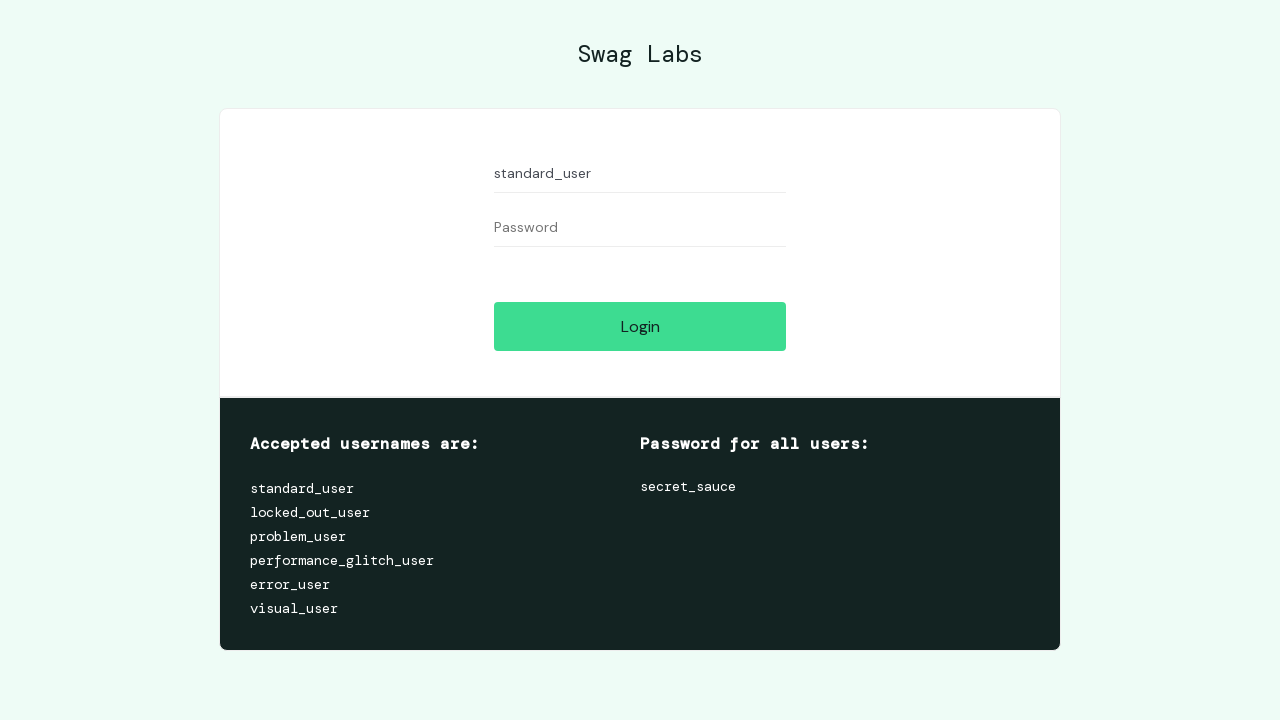

Clicked login button without entering password at (640, 326) on input[type='submit'], button[type='submit'], #login-button
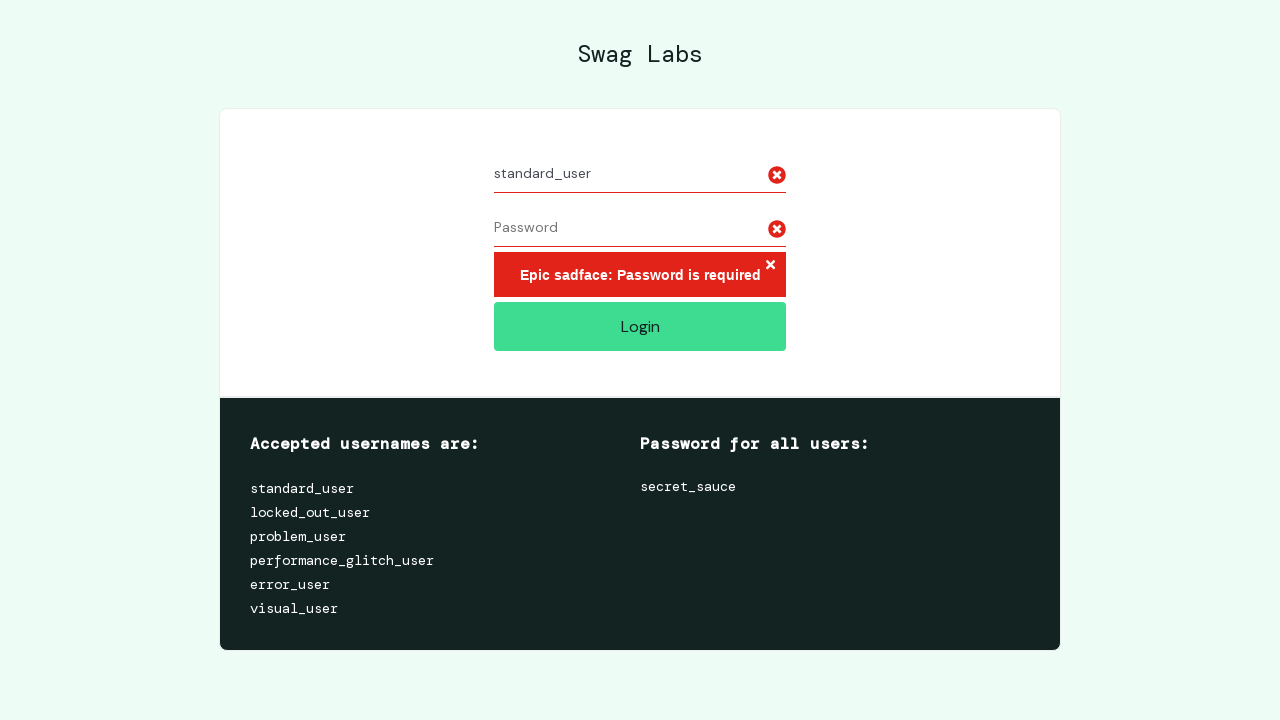

Error message element appeared indicating password is required
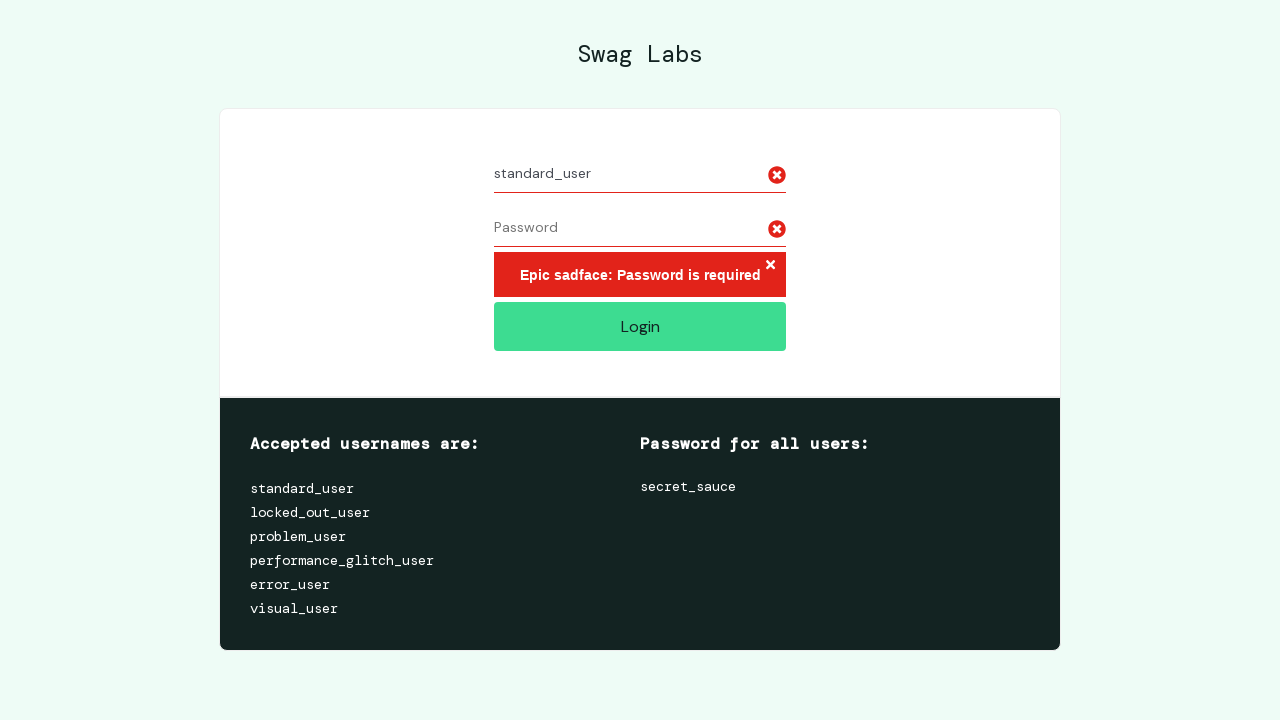

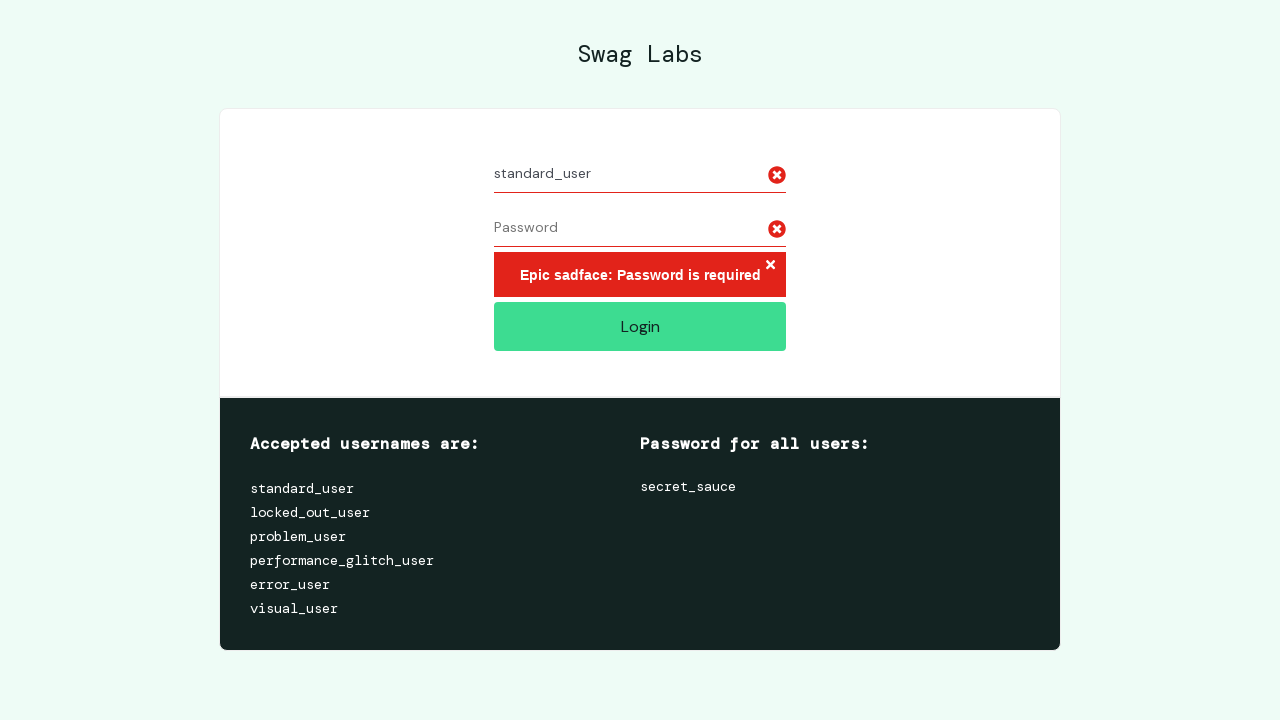